Tests that the footer and its key elements (logo, button, social button, year) are present on the company page

Starting URL: https://only.digital/company

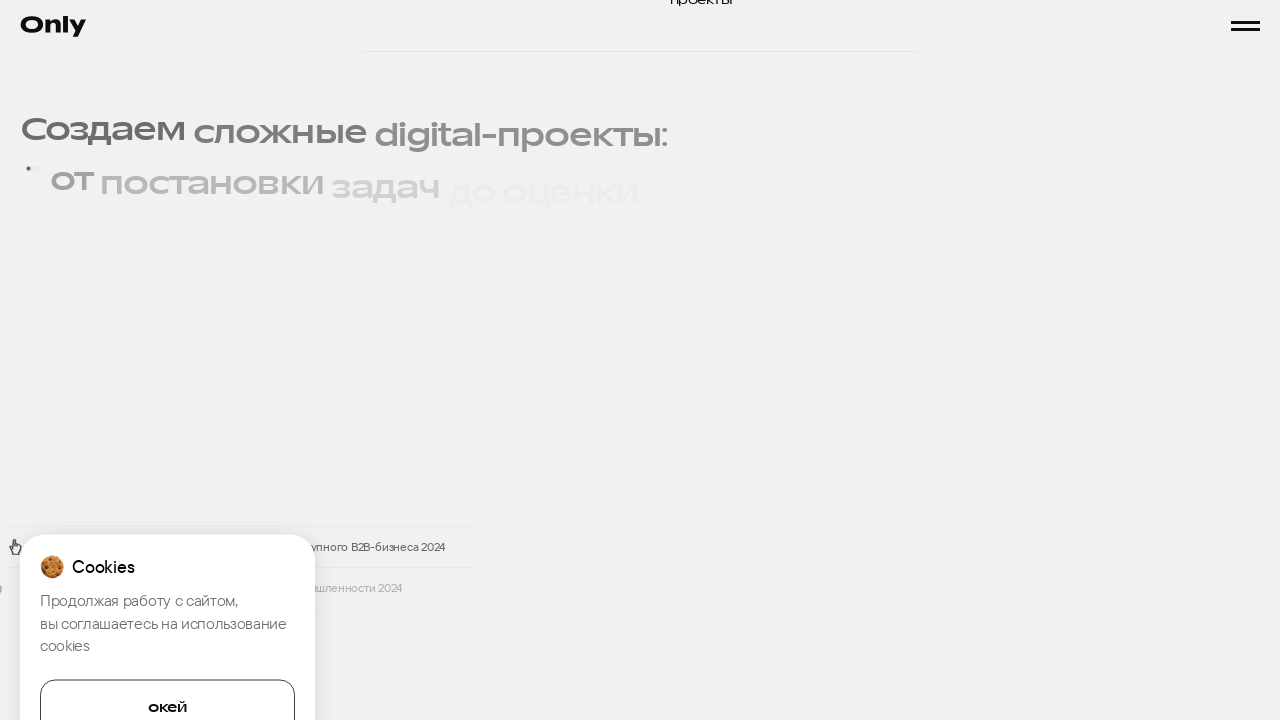

Waited for footer element to be present
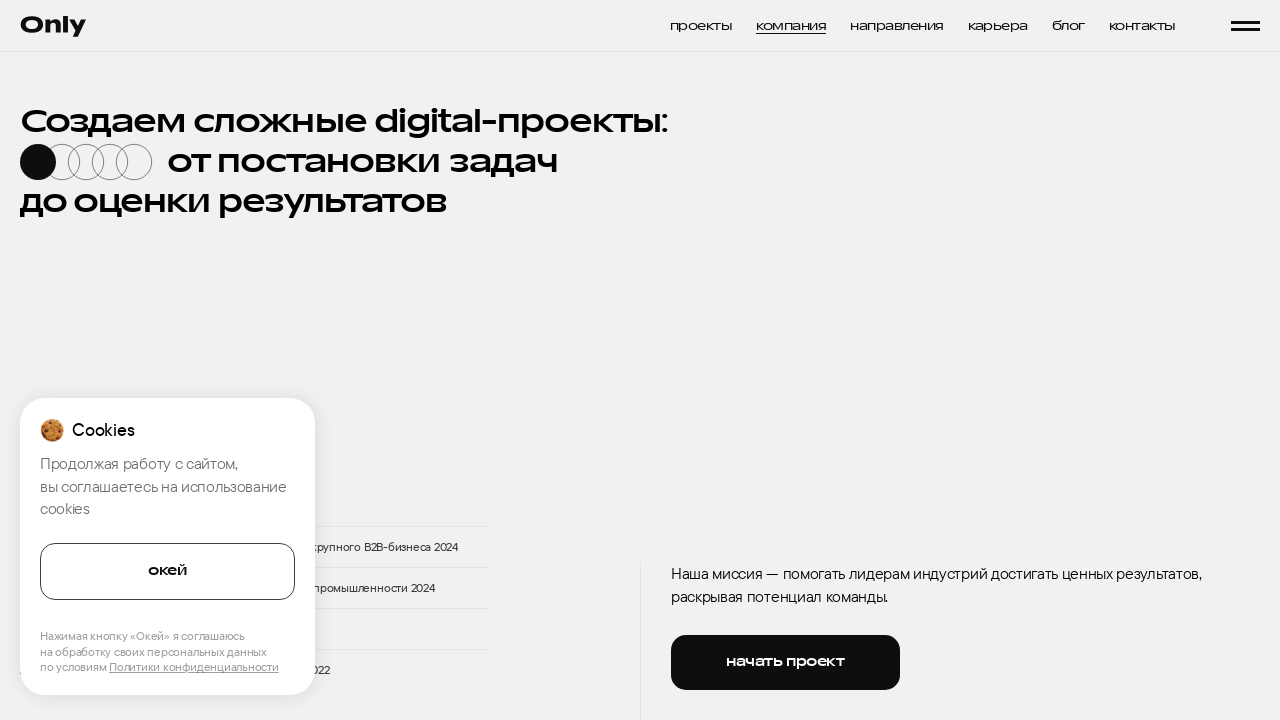

Verified footer logo element is present
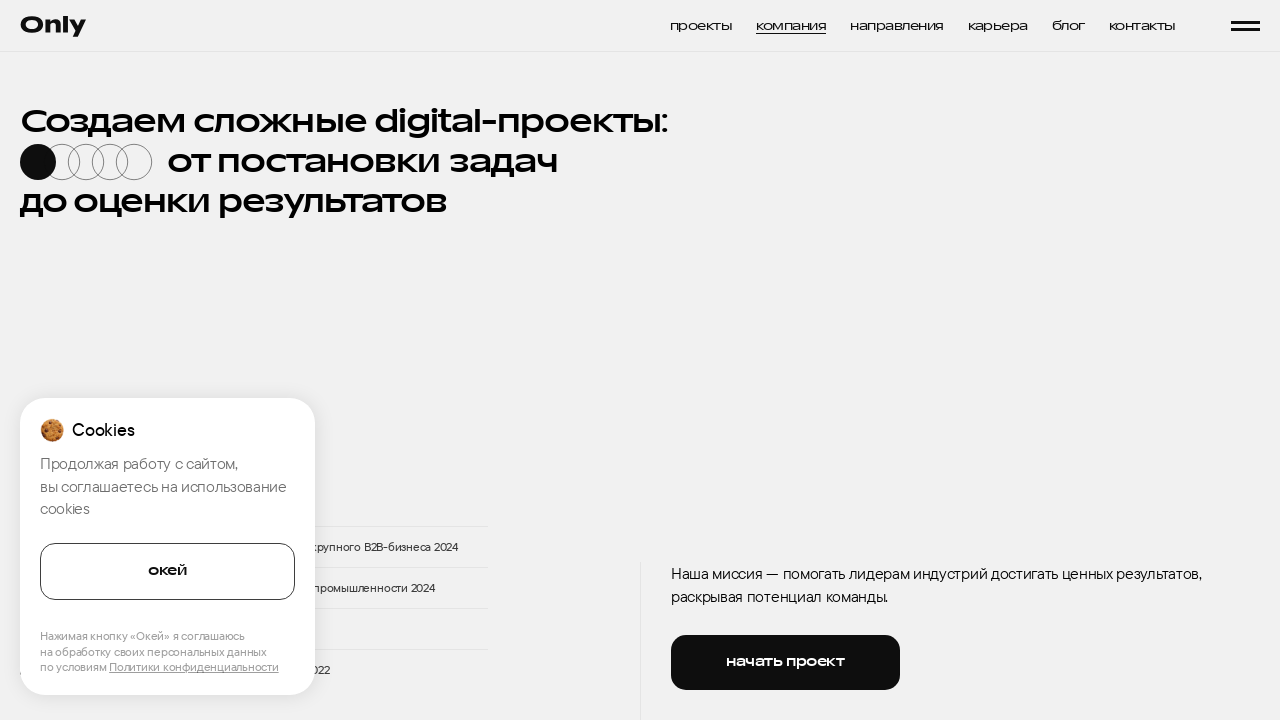

Verified footer button element is present
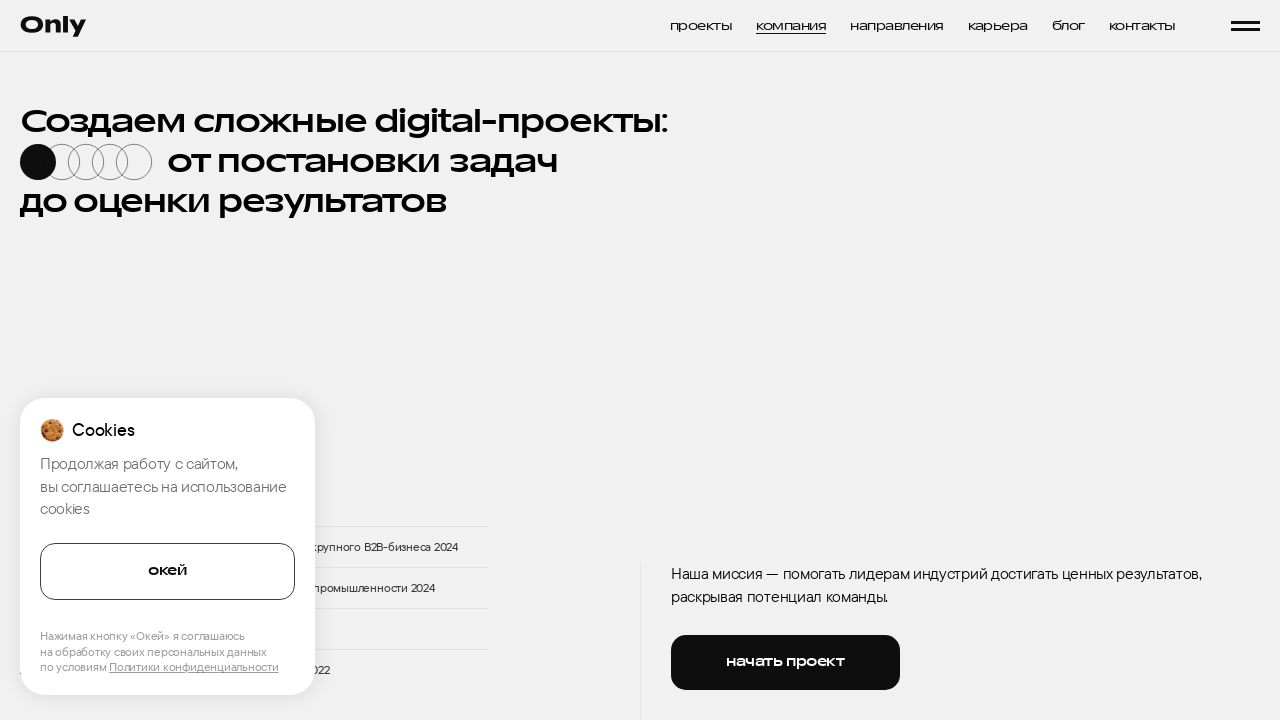

Verified footer social button element is present
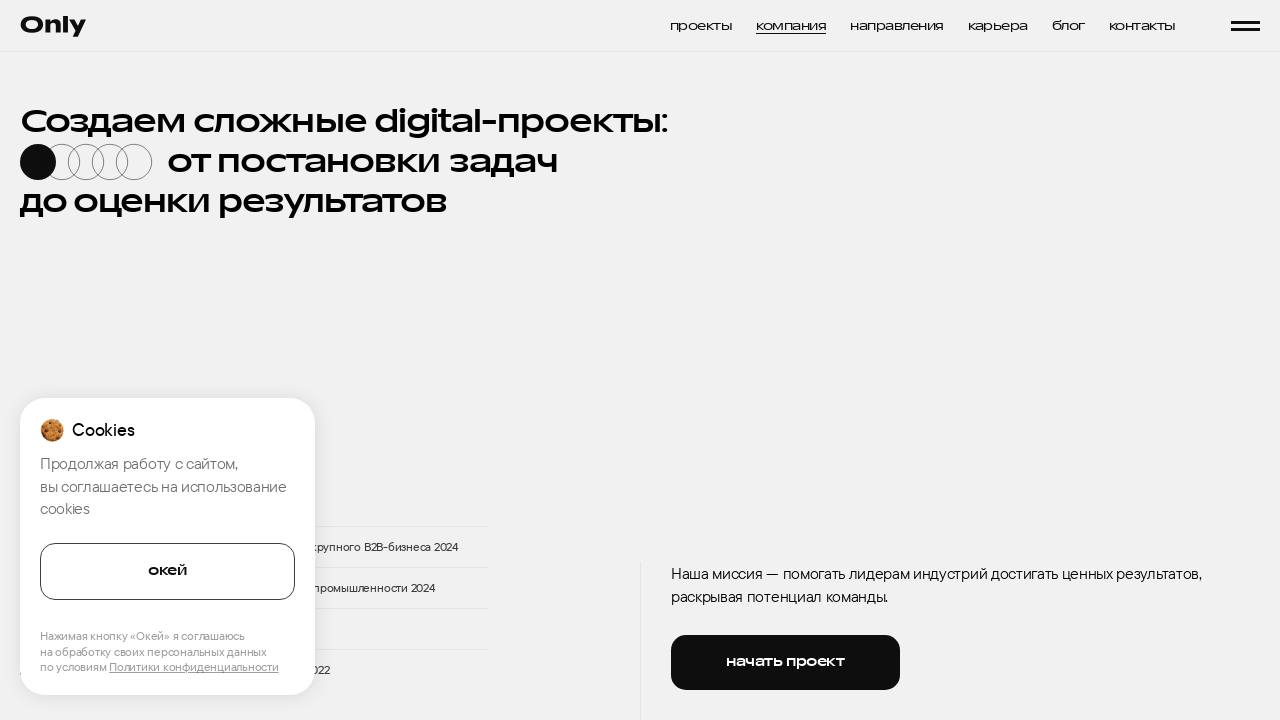

Verified footer year element is present
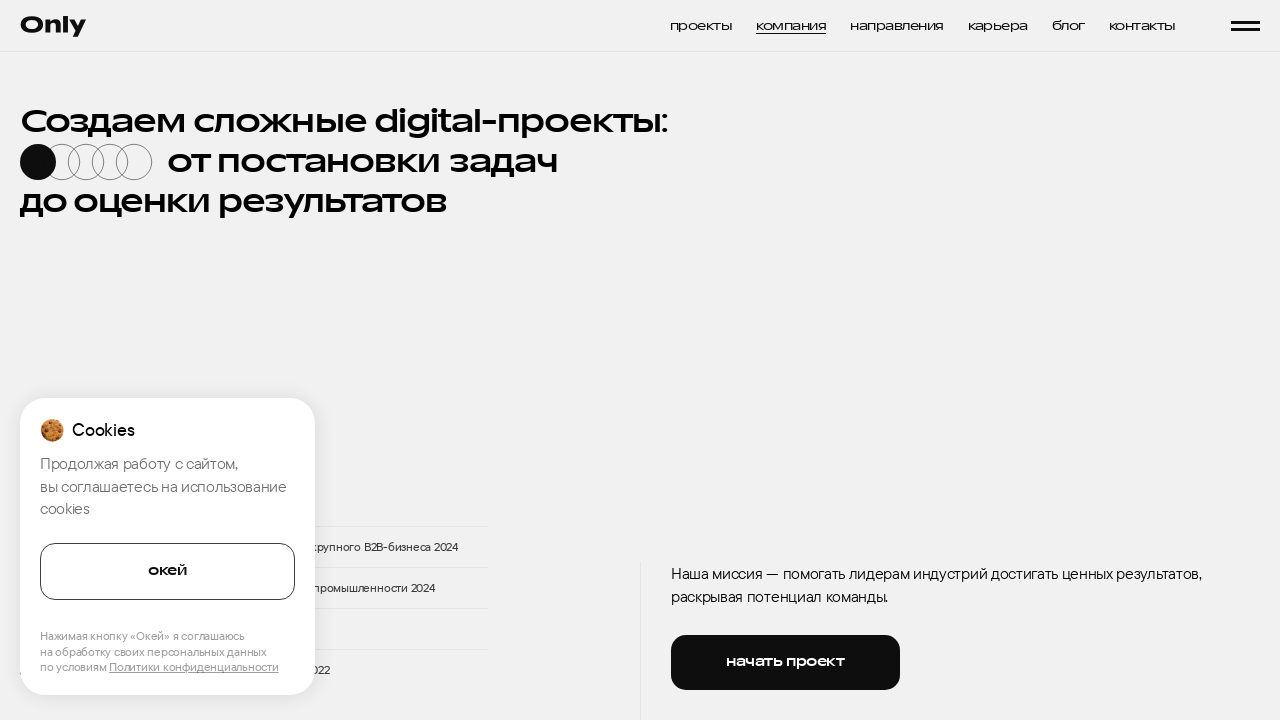

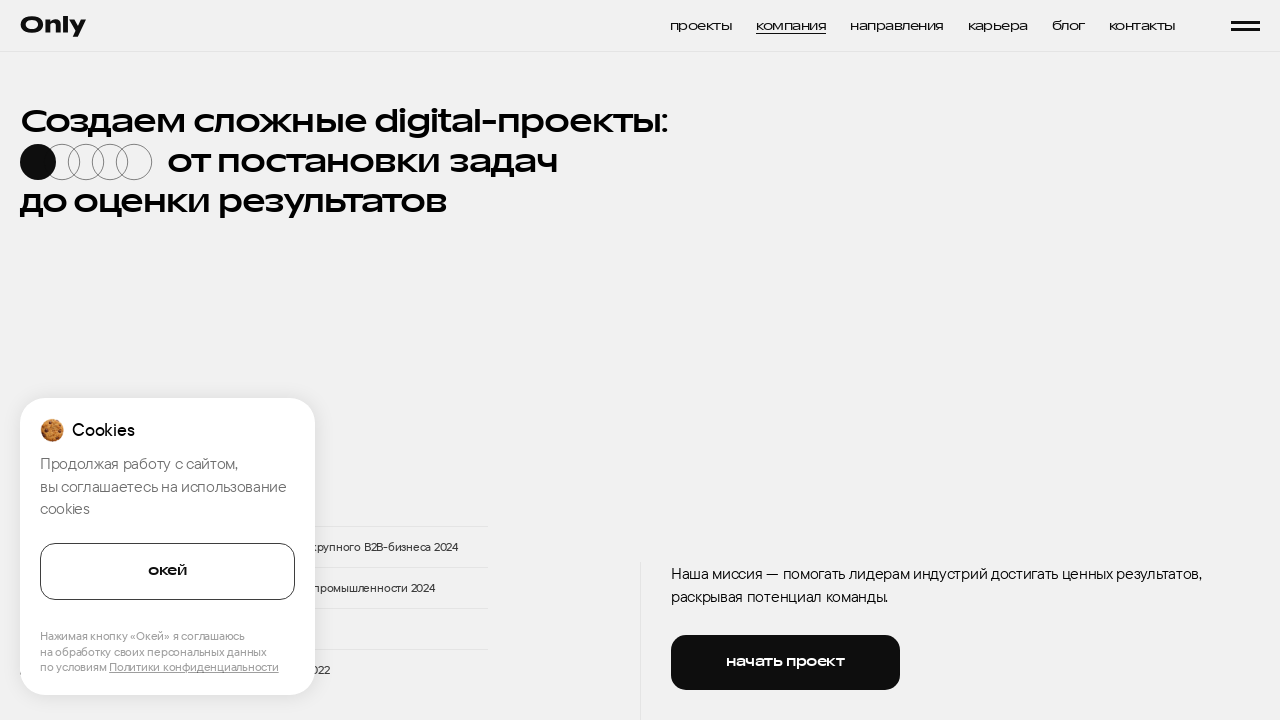